Tests React Semantic UI dropdown by selecting different user names and verifying they are displayed

Starting URL: https://react.semantic-ui.com/maximize/dropdown-example-selection/

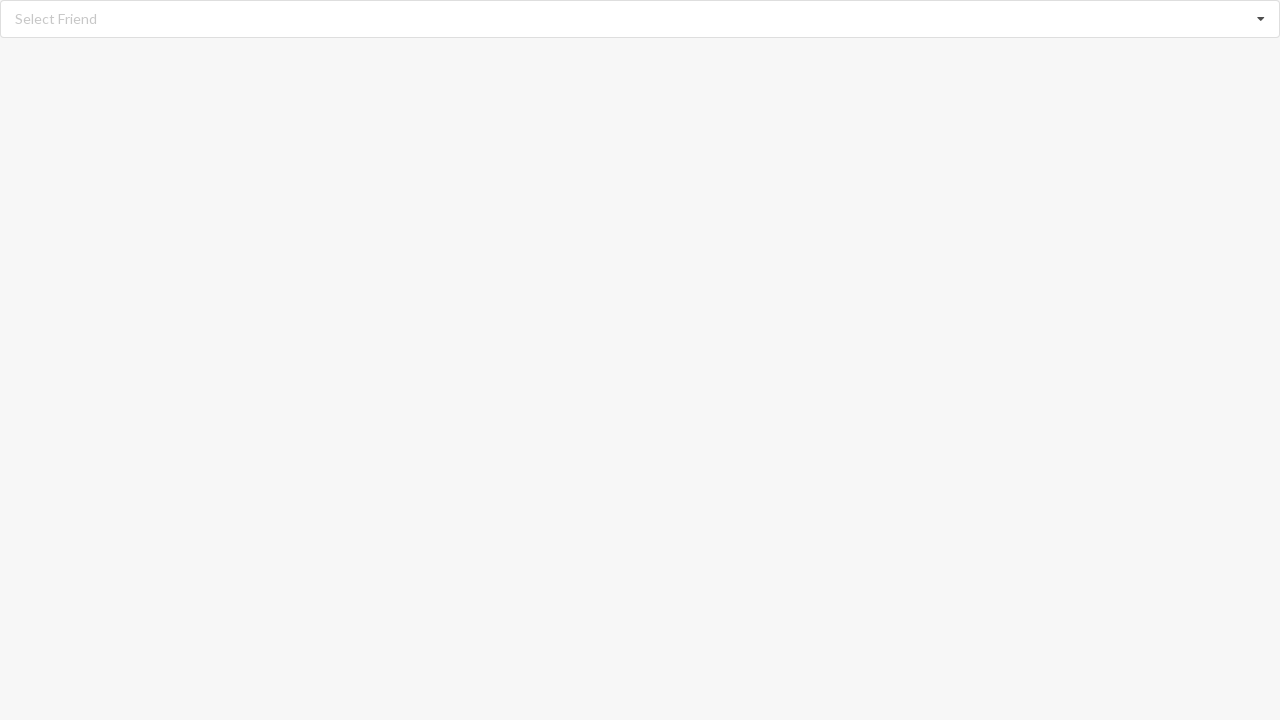

Clicked dropdown icon to open user selection menu at (1261, 19) on xpath=//div[@role='listbox']//i[@class='dropdown icon']
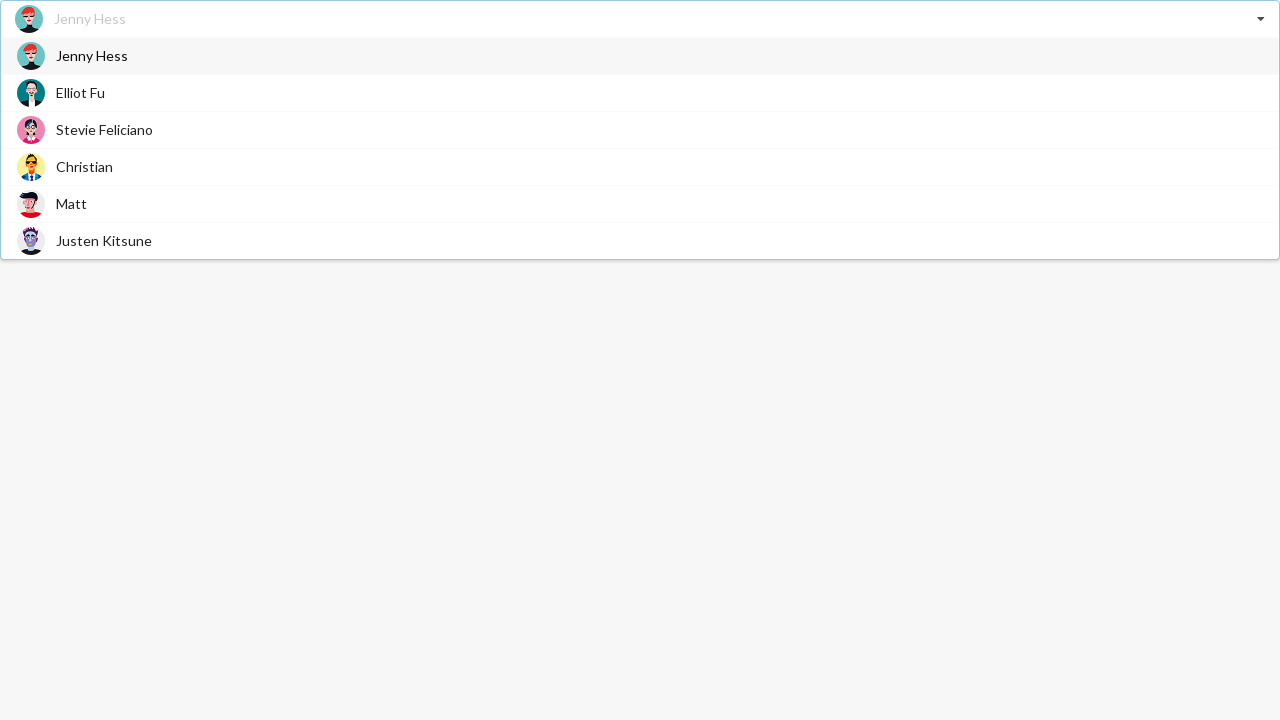

Dropdown options loaded
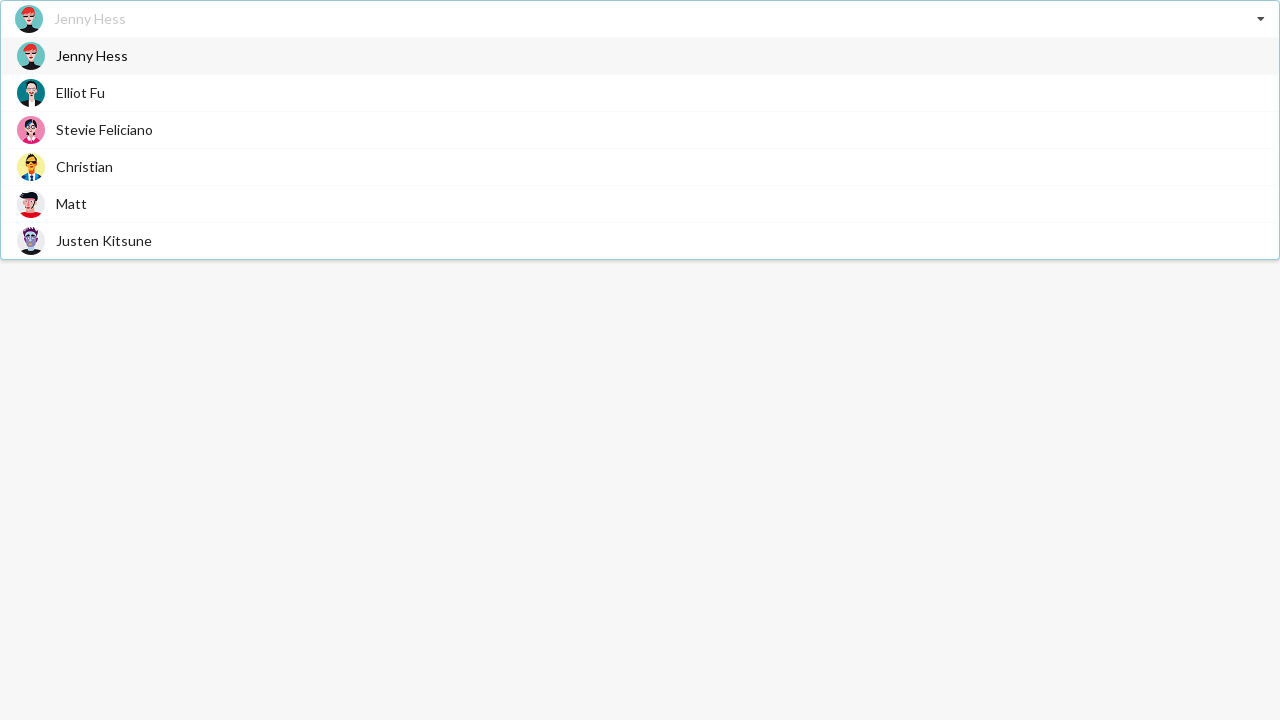

Selected 'Matt' from dropdown options at (72, 204) on xpath=//div[@role='listbox']//div[@role='option']/span[text()='Matt']
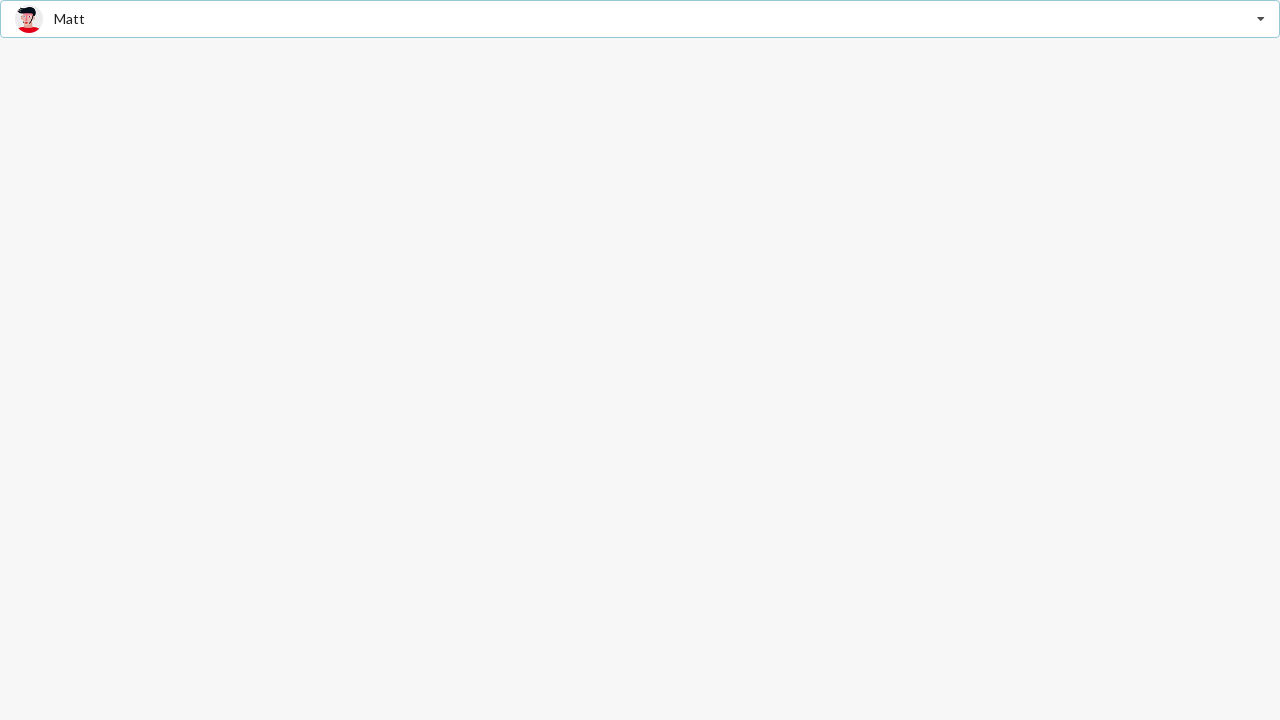

Verified 'Matt' is displayed as selected user
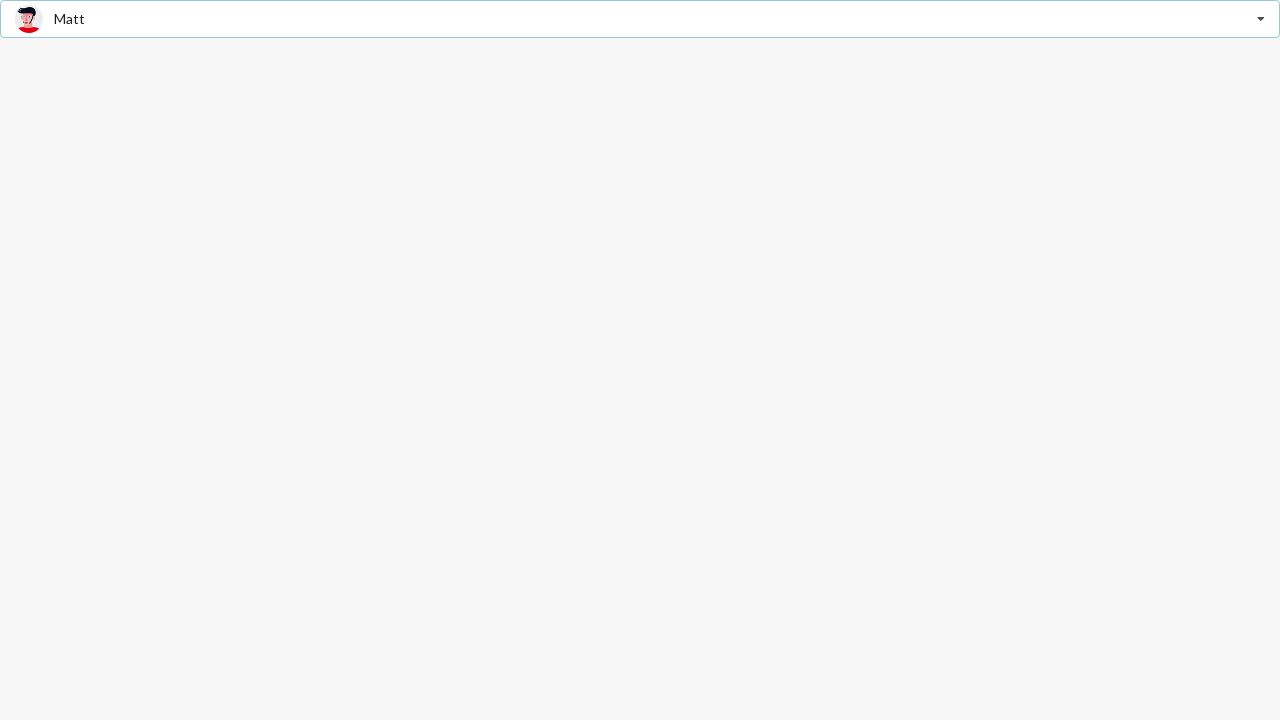

Clicked dropdown icon to open user selection menu at (1261, 19) on xpath=//div[@role='listbox']//i[@class='dropdown icon']
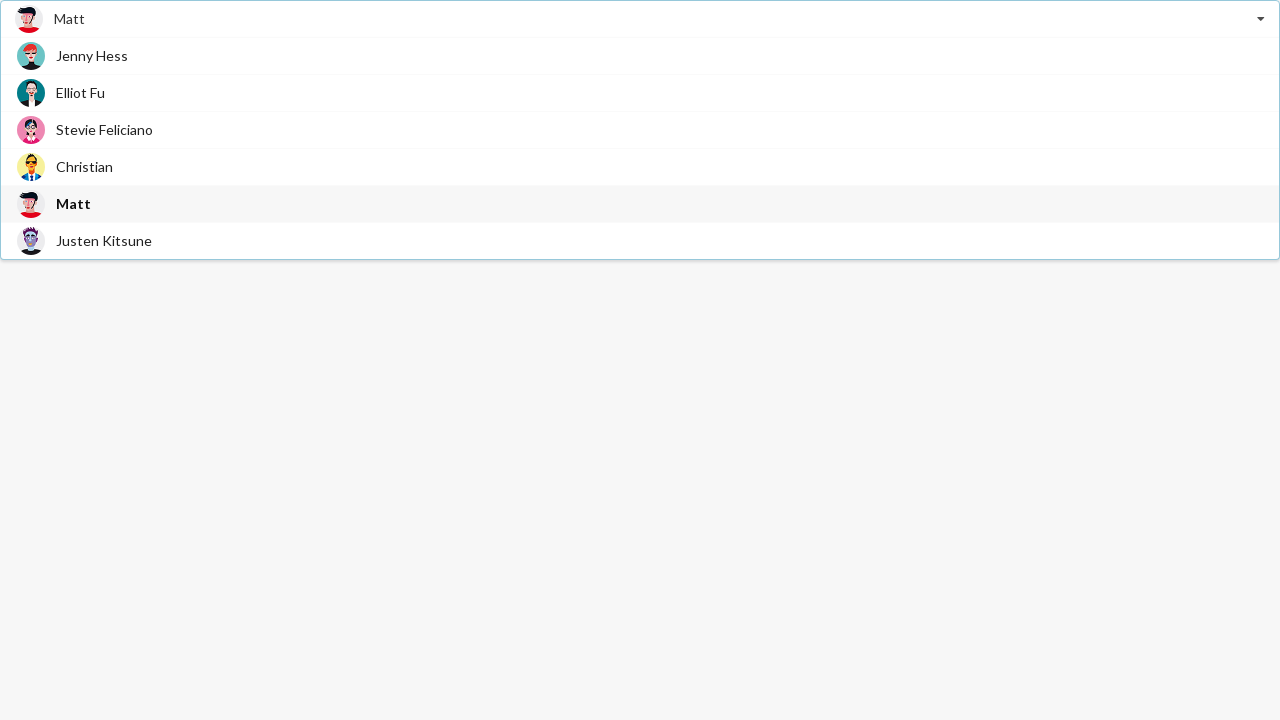

Dropdown options loaded
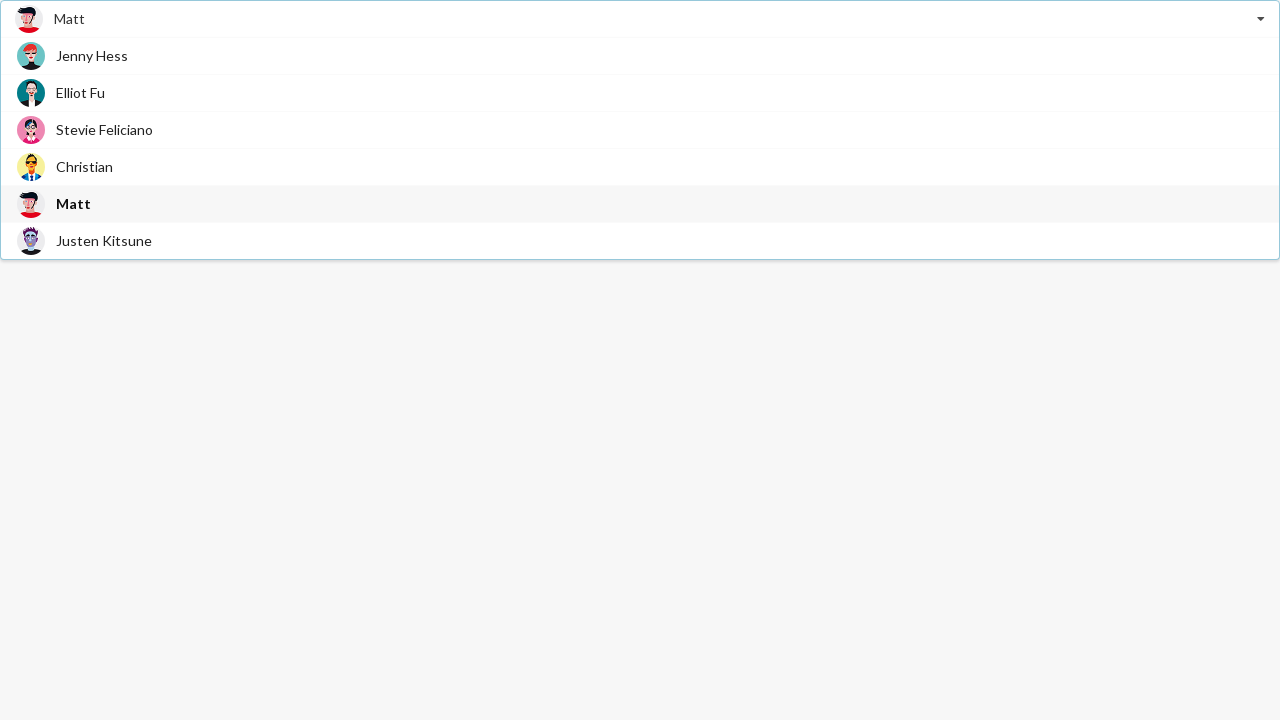

Selected 'Justen Kitsune' from dropdown options at (104, 240) on xpath=//div[@role='listbox']//div[@role='option']/span[text()='Justen Kitsune']
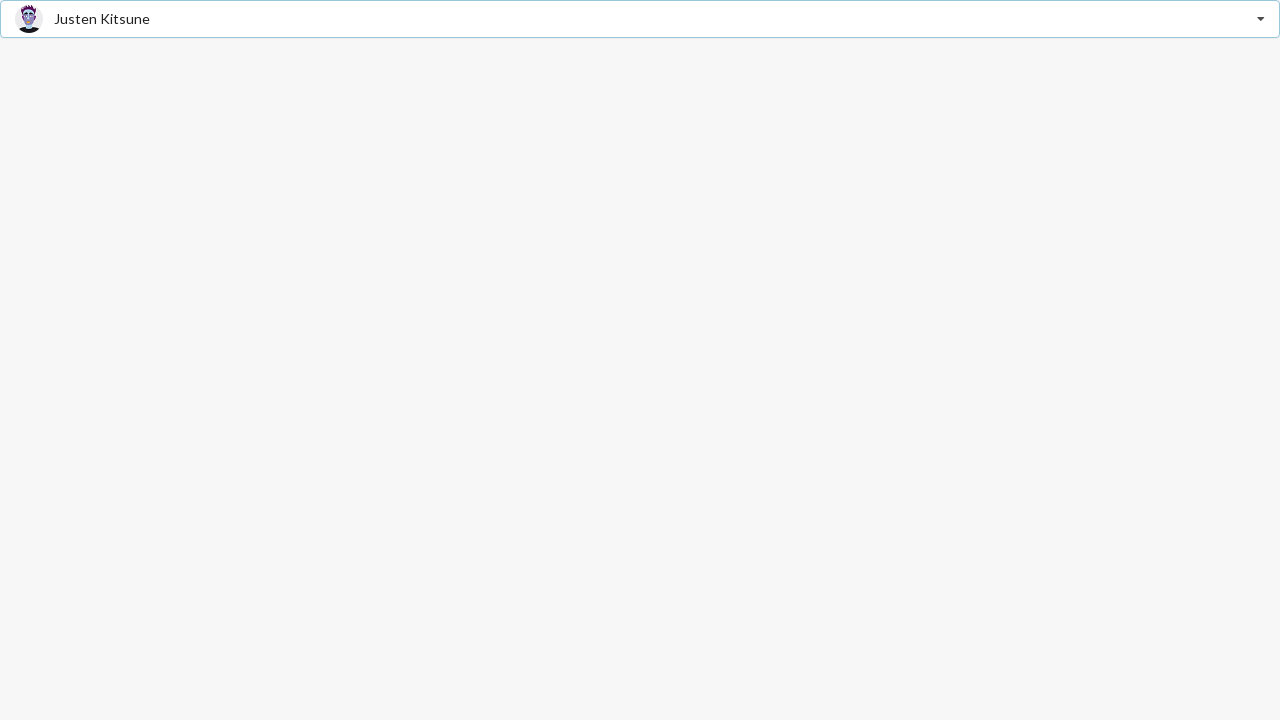

Verified 'Justen Kitsune' is displayed as selected user
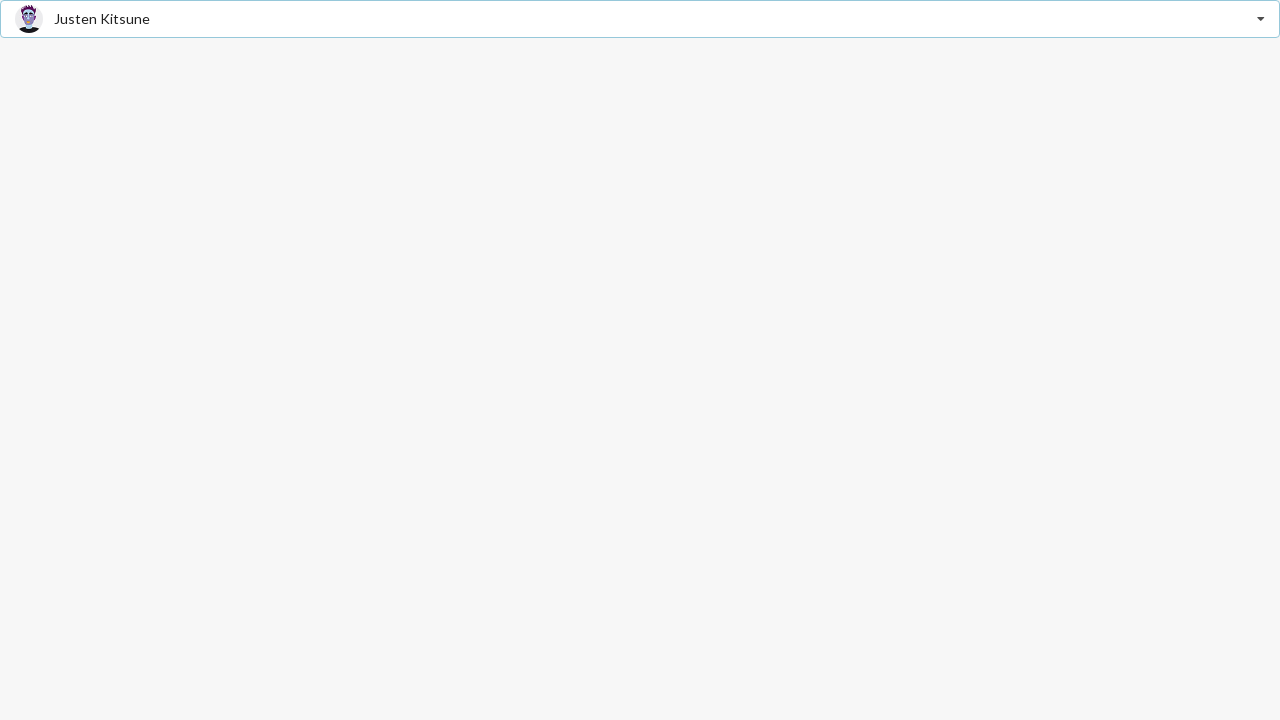

Clicked dropdown icon to open user selection menu at (1261, 19) on xpath=//div[@role='listbox']//i[@class='dropdown icon']
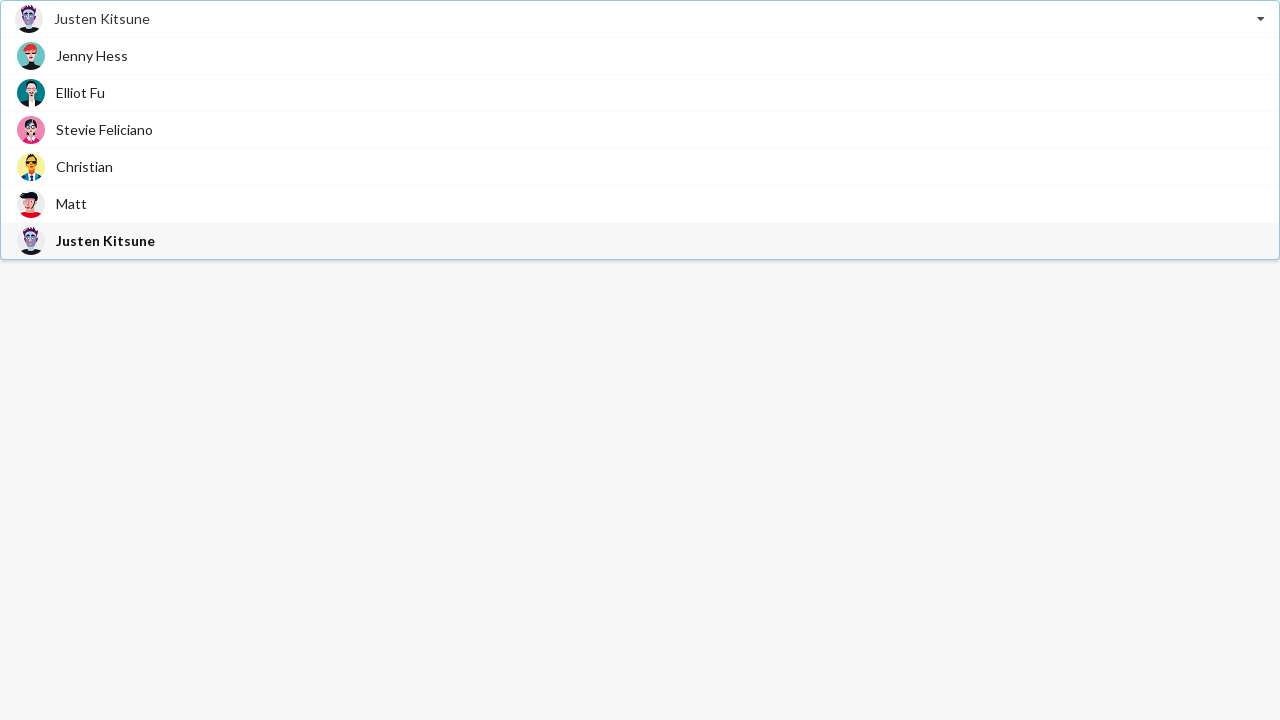

Dropdown options loaded
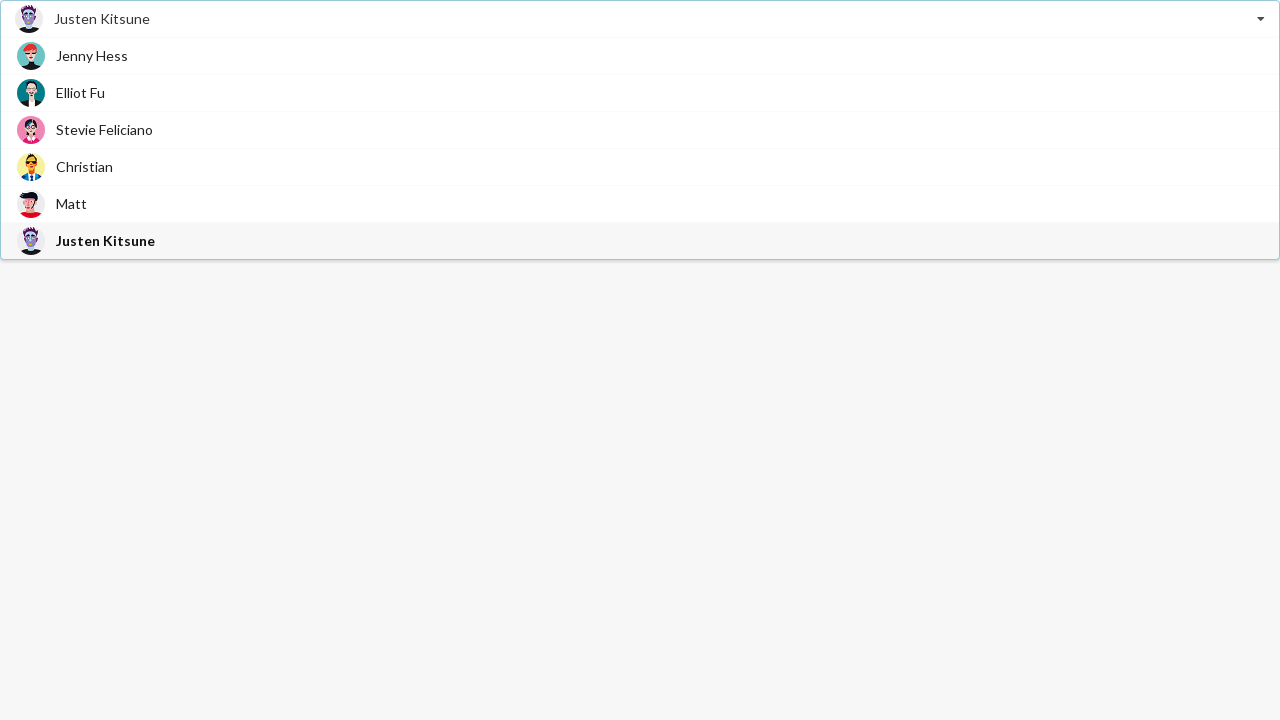

Selected 'Stevie Feliciano' from dropdown options at (104, 130) on xpath=//div[@role='listbox']//div[@role='option']/span[text()='Stevie Feliciano'
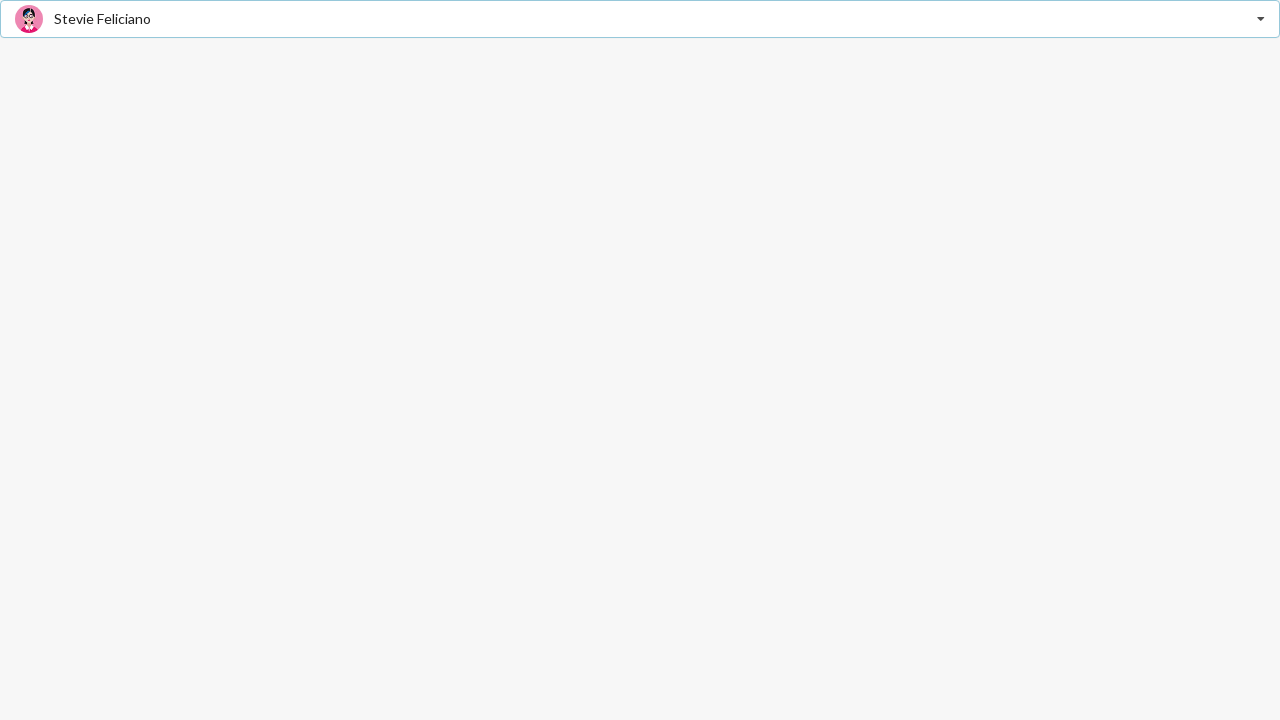

Verified 'Stevie Feliciano' is displayed as selected user
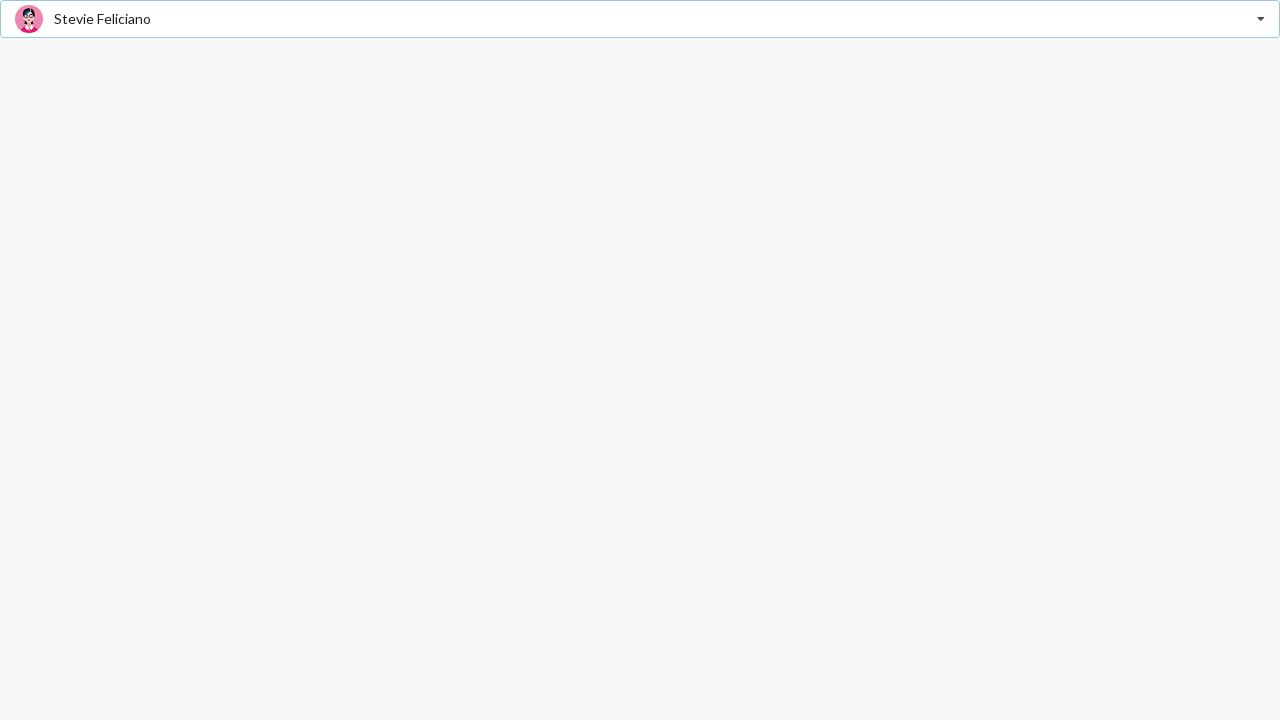

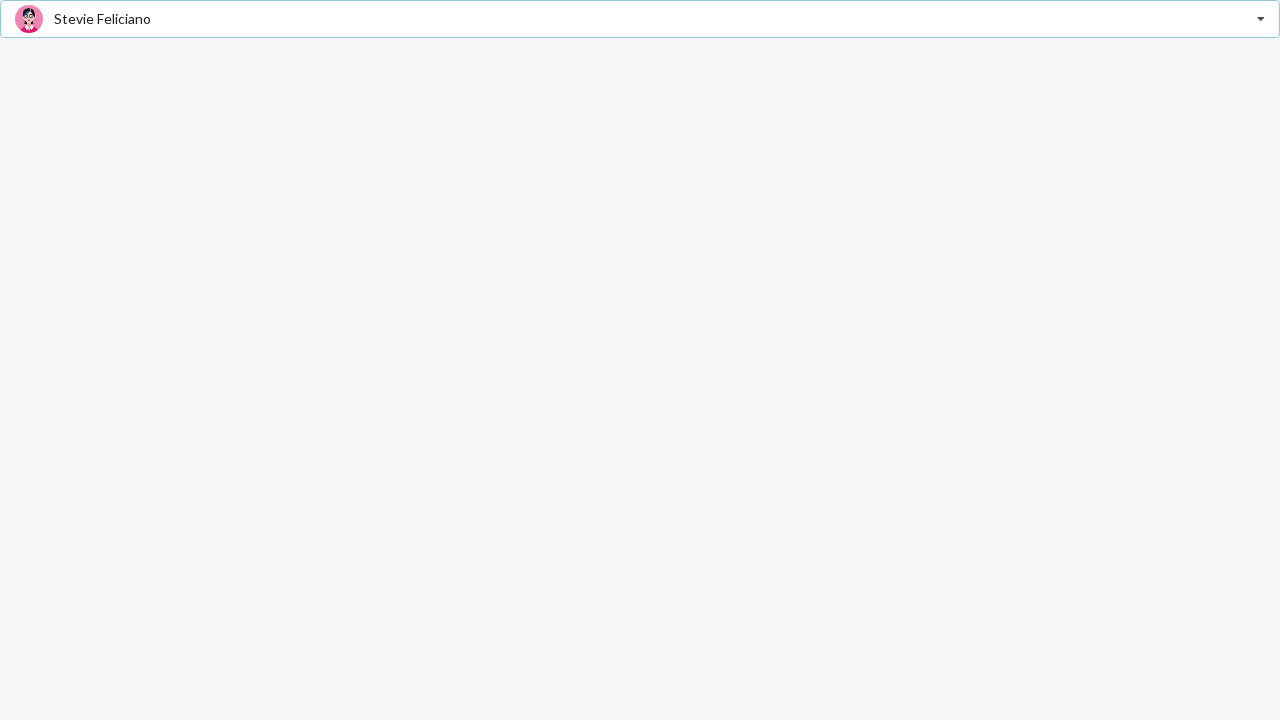